Tests scrolling from a viewport origin with offset to reveal a checkbox inside an iframe

Starting URL: https://selenium.dev/selenium/web/scrolling_tests/frame_with_nested_scrolling_frame.html

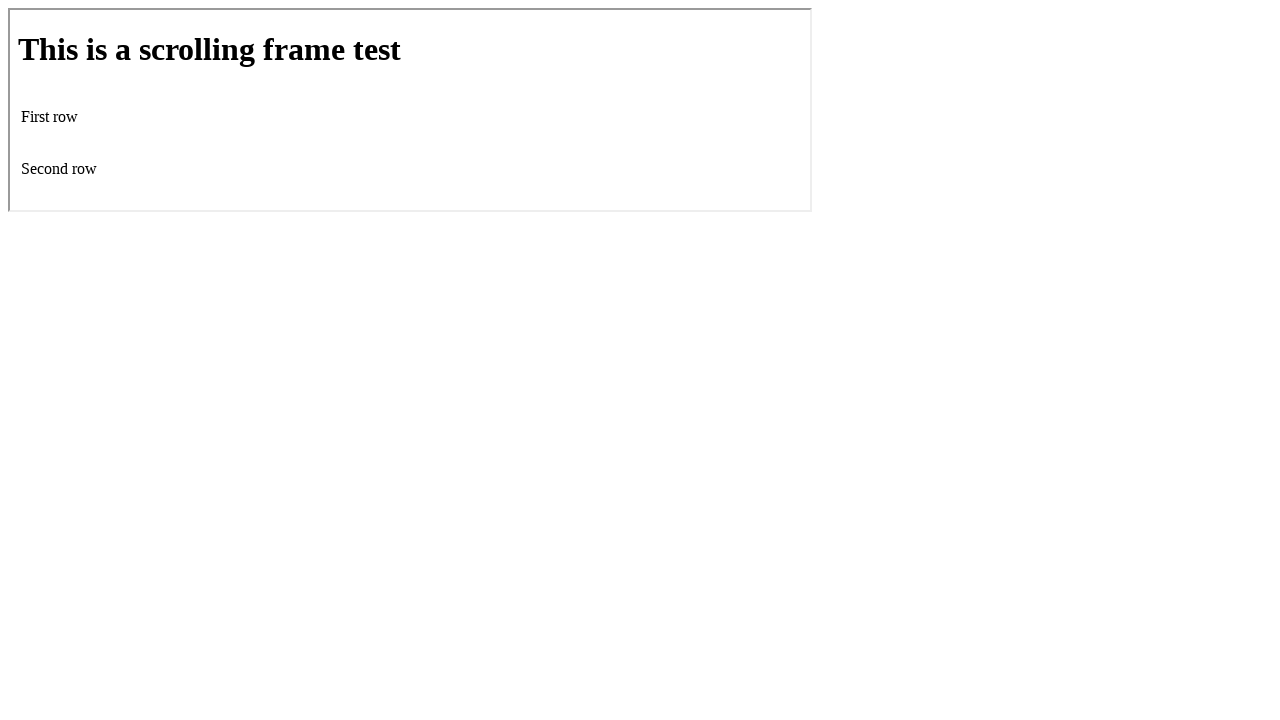

Navigated to frame with nested scrolling frame test page
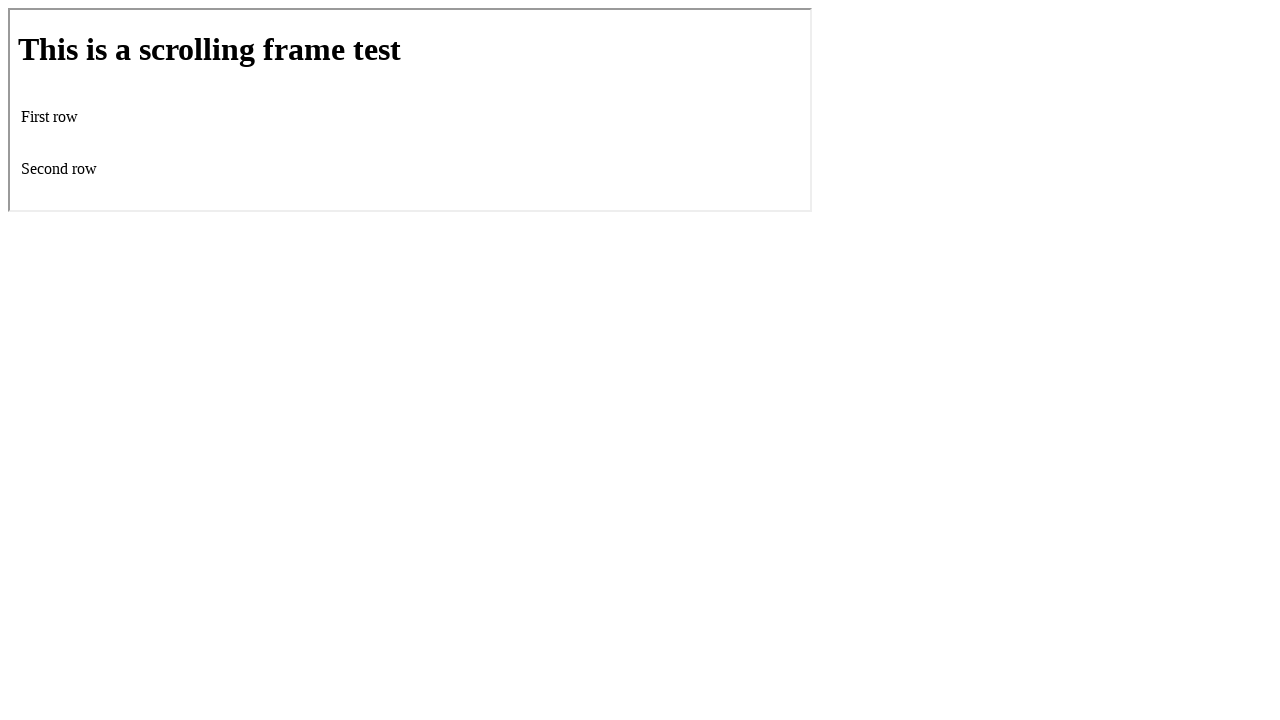

Moved mouse to viewport position (10, 10) at (10, 10)
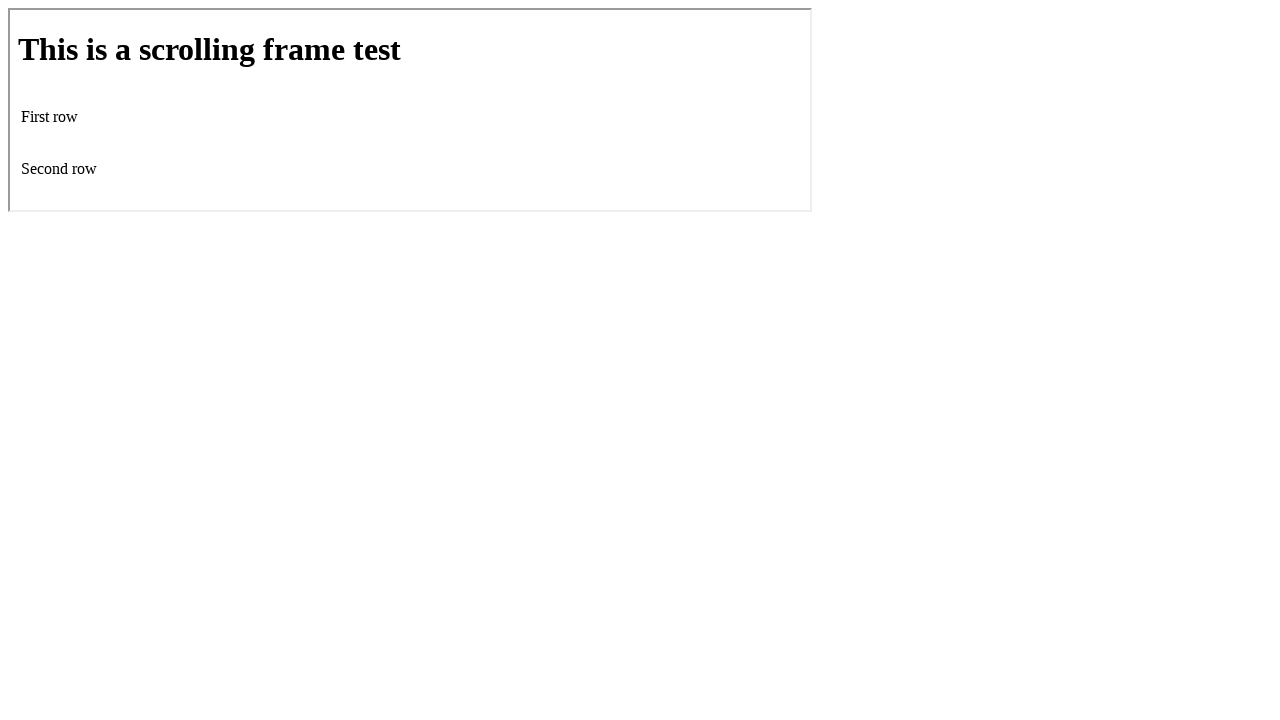

Scrolled down by 200 pixels from offset position
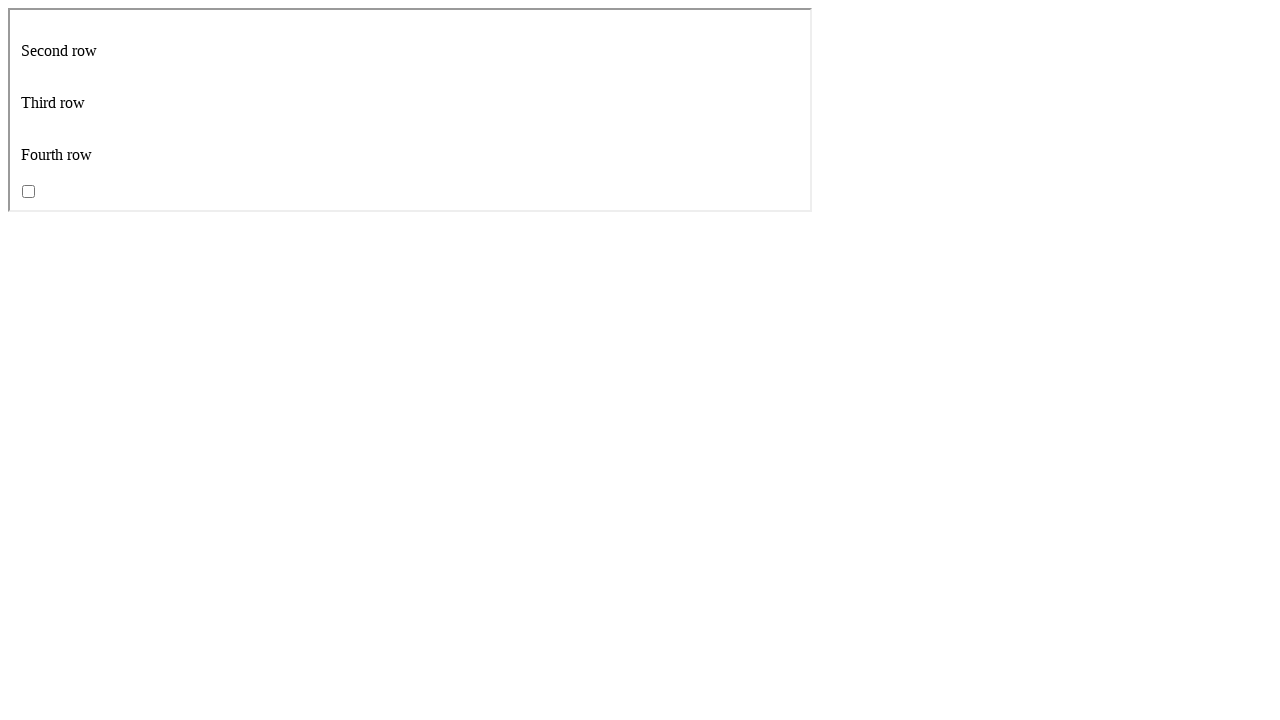

Located iframe element
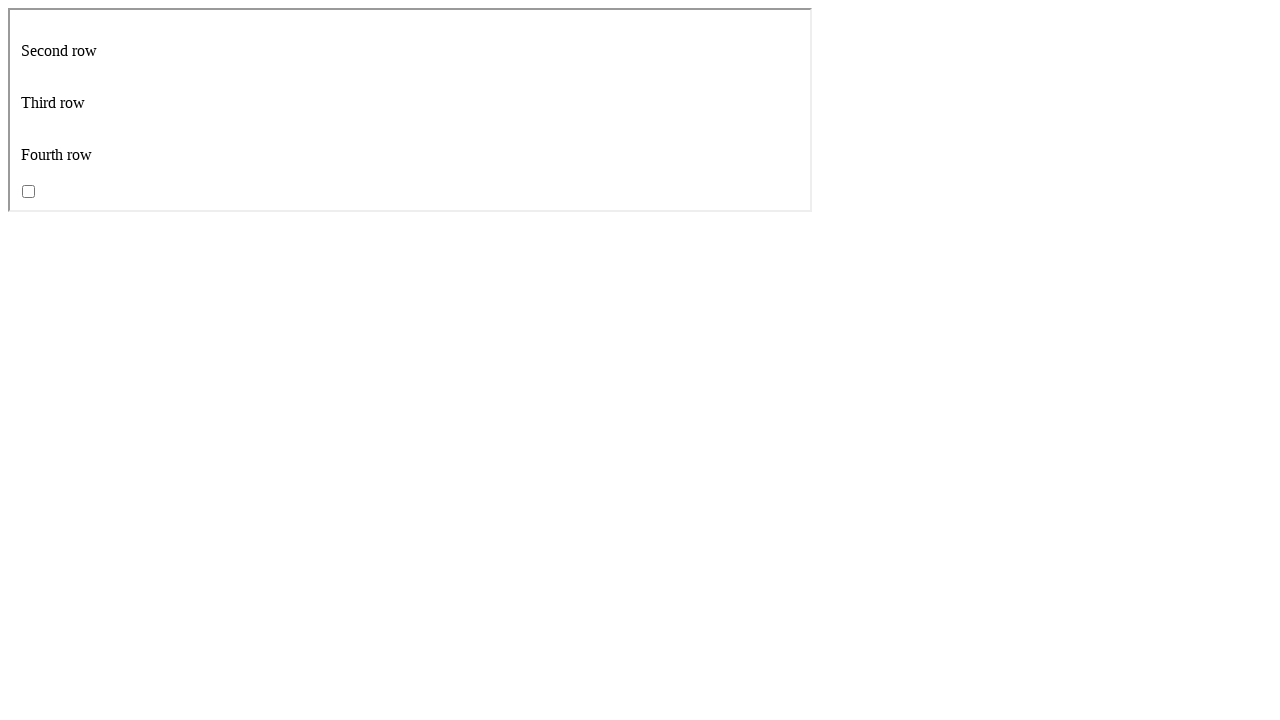

Located checkbox input inside iframe
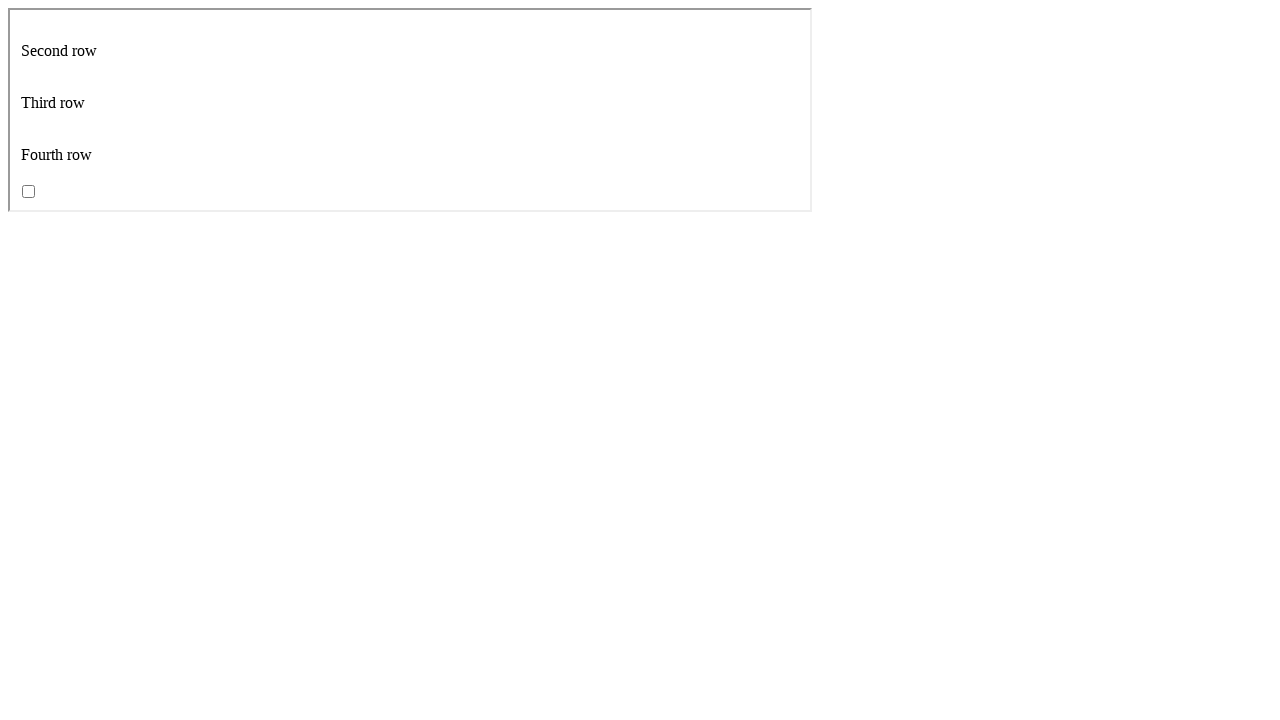

Checkbox is now visible after scrolling
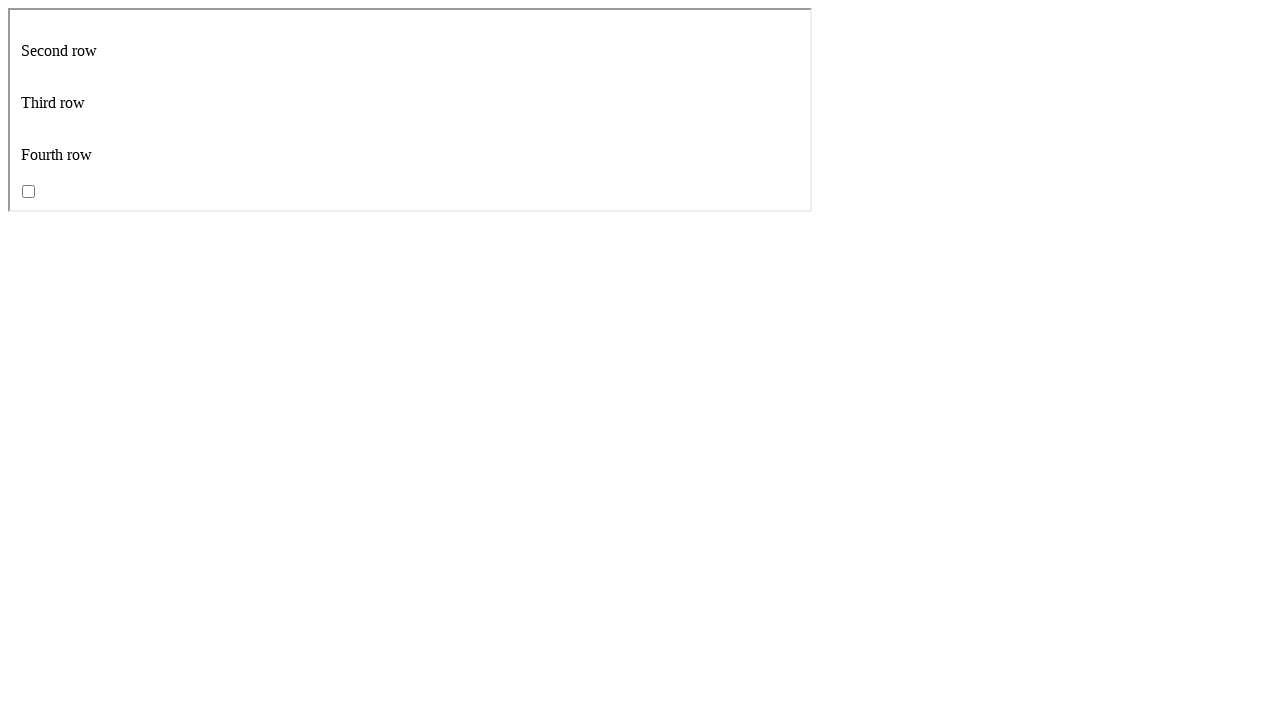

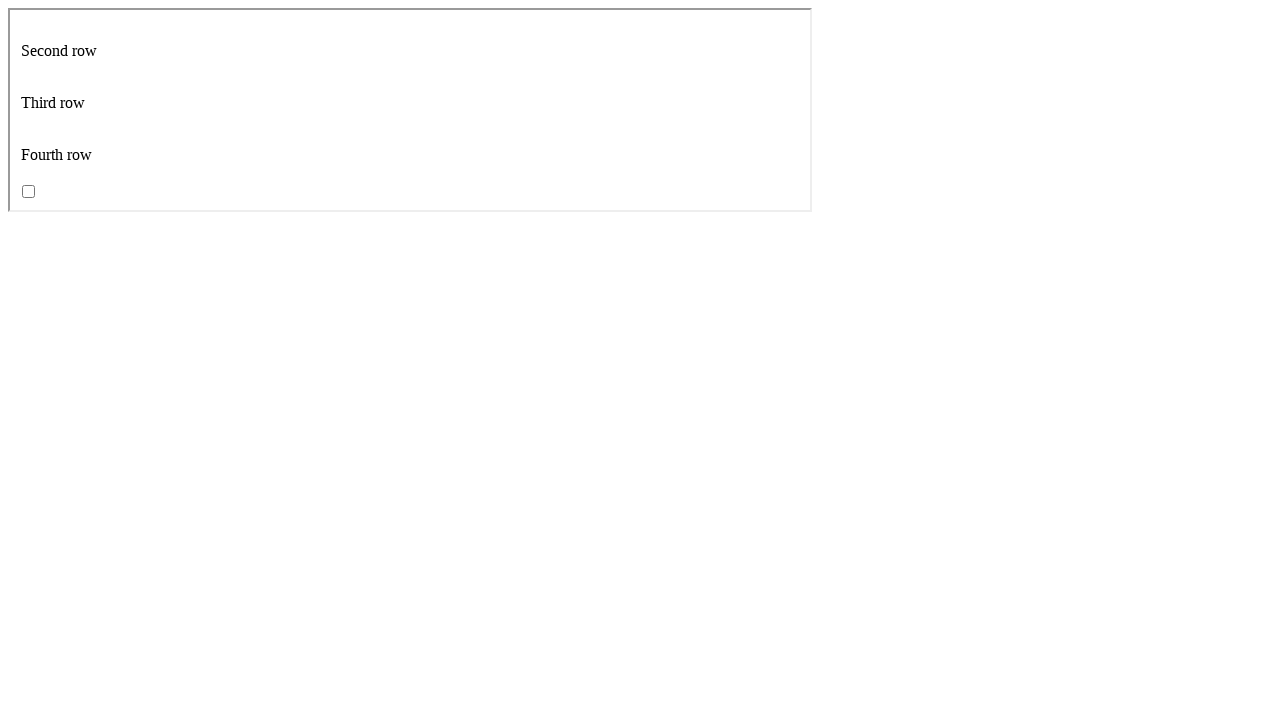